Tests nested frame navigation by clicking on the Nested Frames link, switching to parent and child frames, and verifying content within the nested frame structure.

Starting URL: https://the-internet.herokuapp.com/

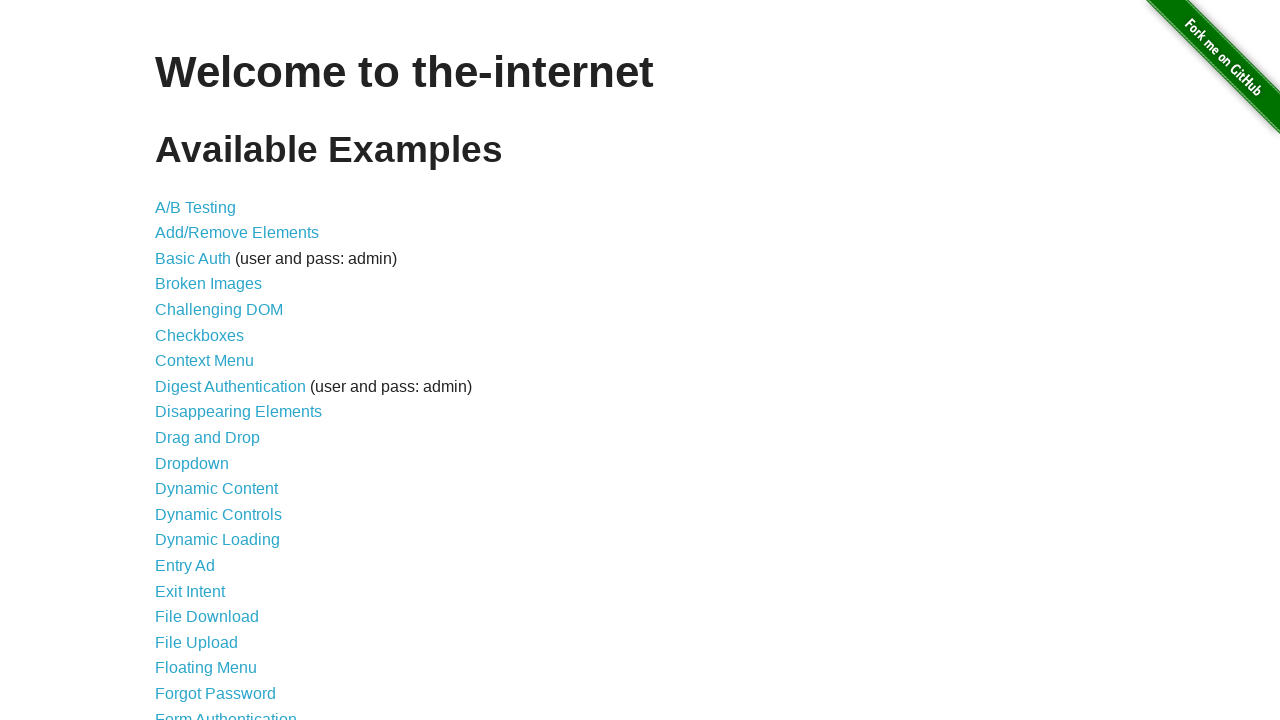

Clicked on the Nested Frames link at (210, 395) on xpath=//a[text()='Nested Frames']
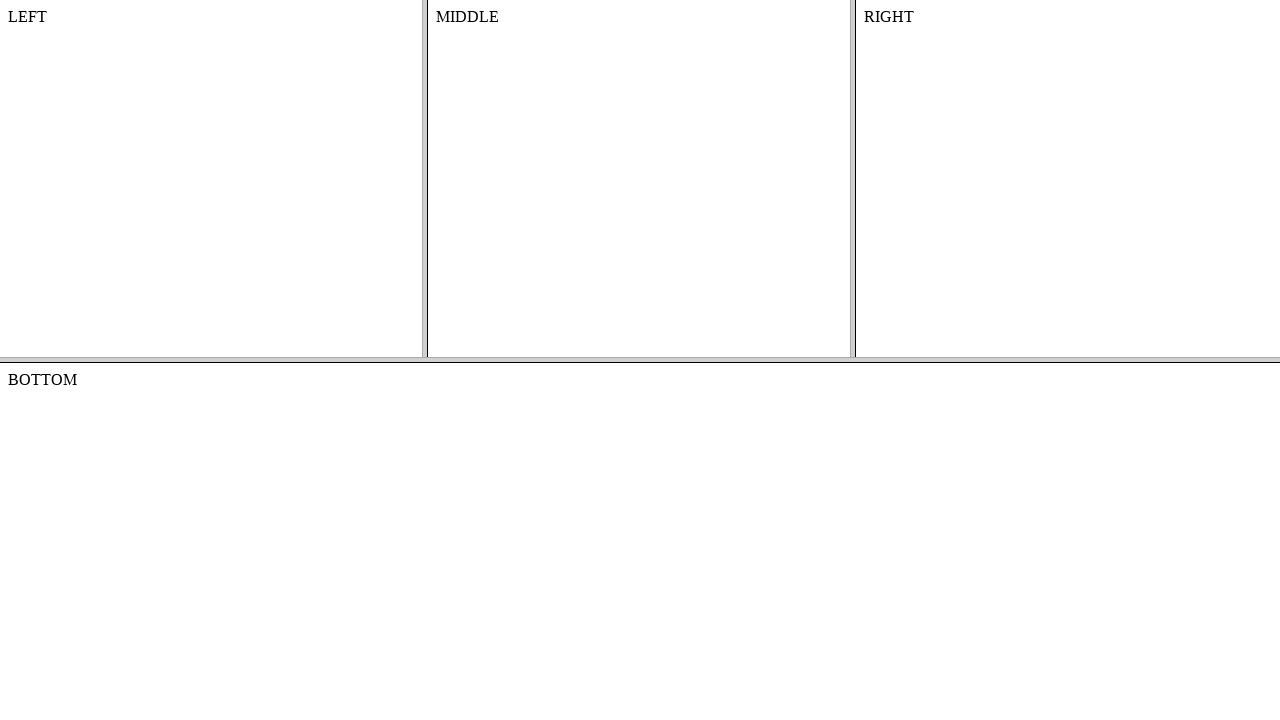

Waited for page to reach domcontentloaded state
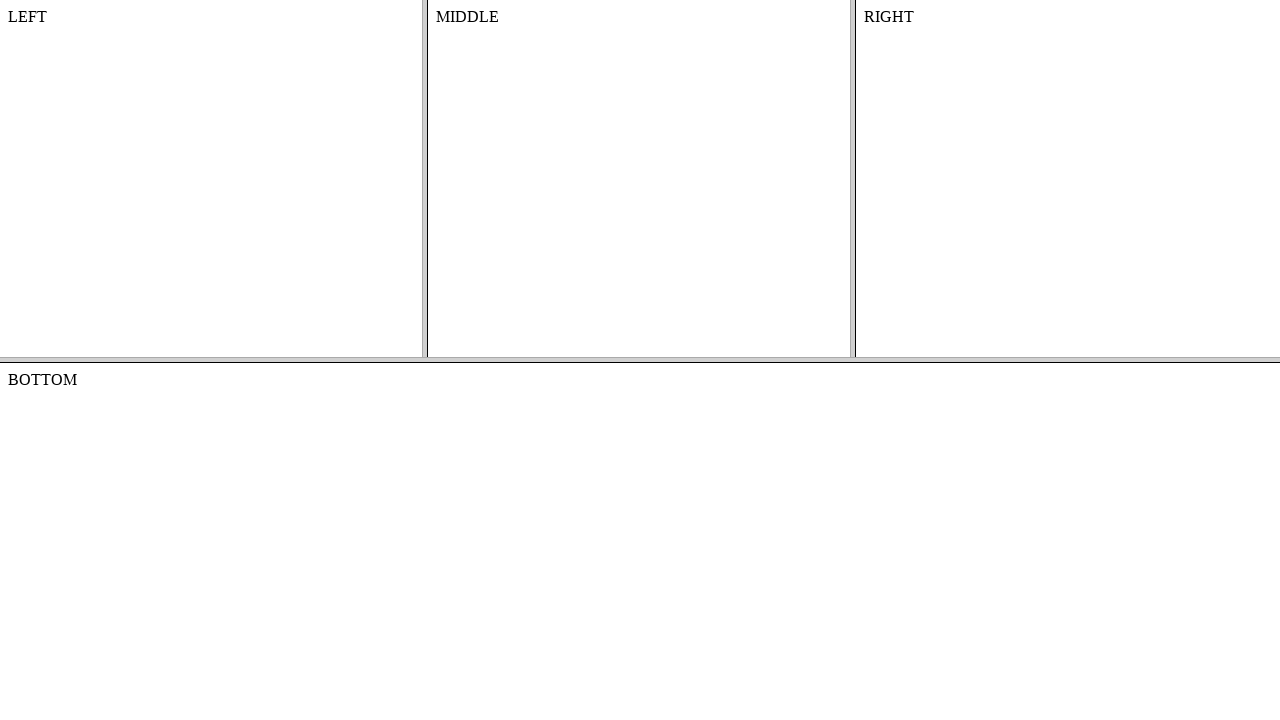

Located the top frame (frame-top)
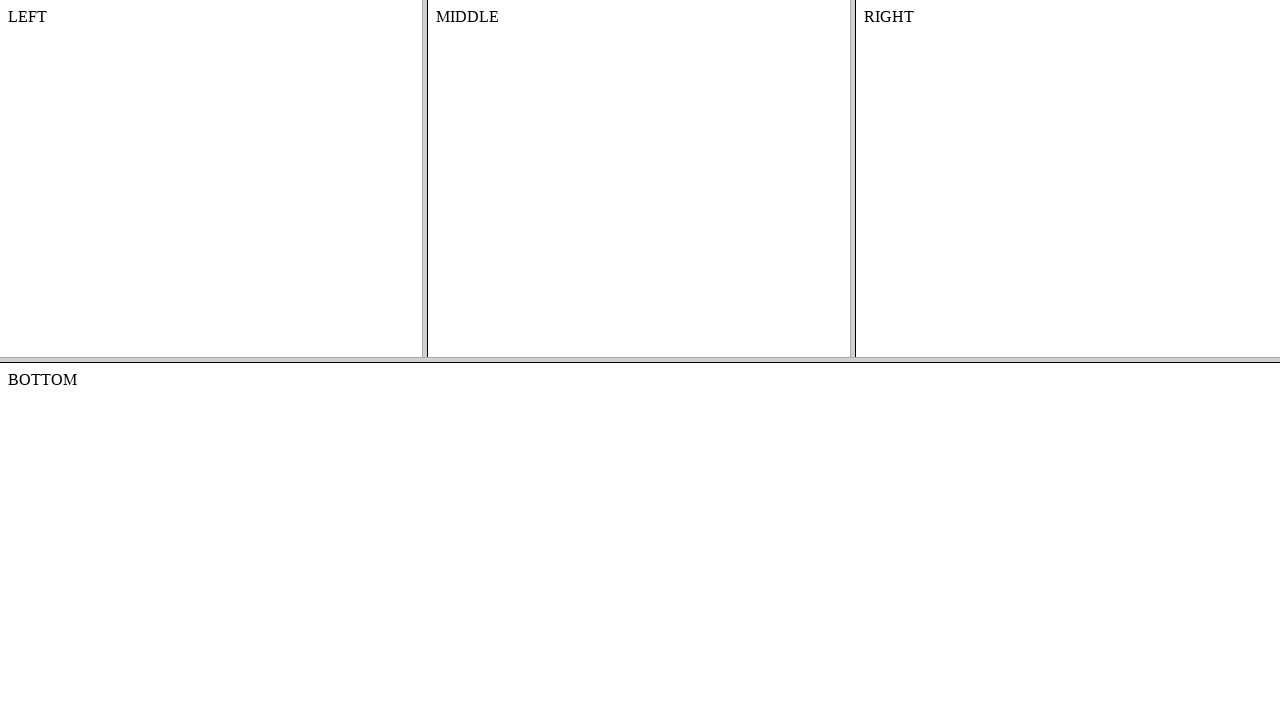

Located the middle frame (frame-middle) within the top frame
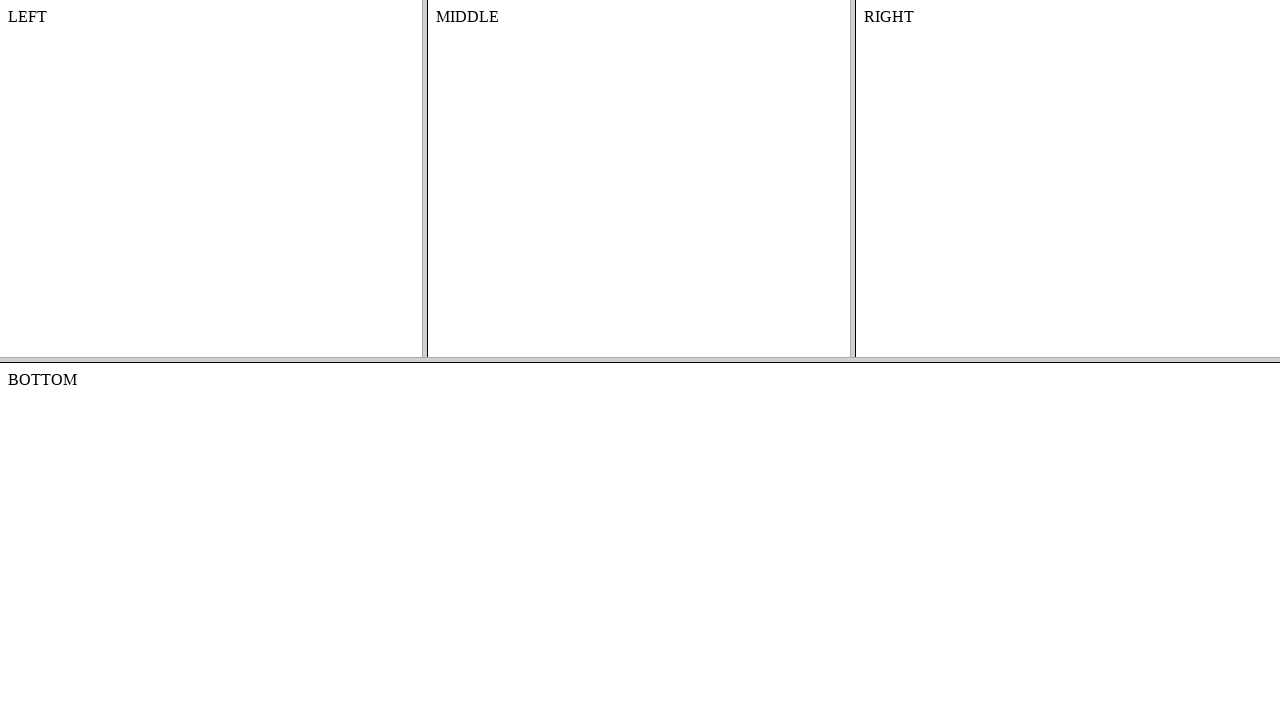

Retrieved text content from nested frame: 'MIDDLE'
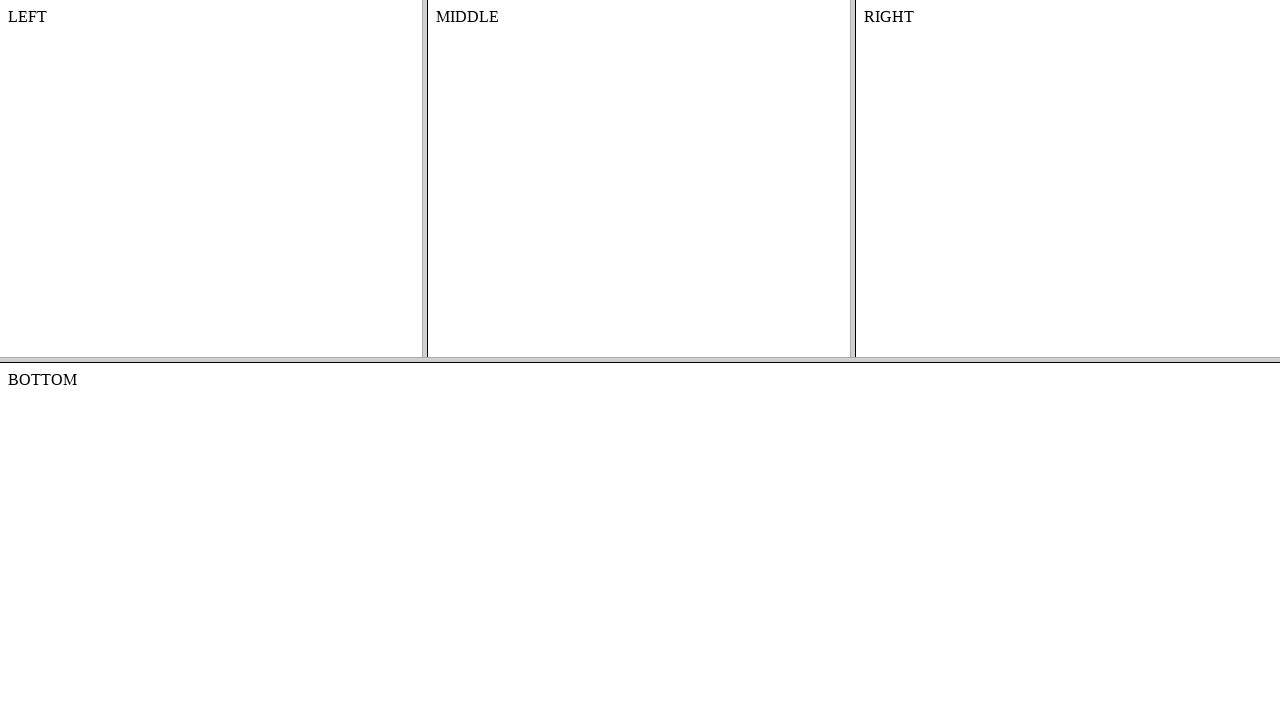

Verified that the content element is present in the middle frame
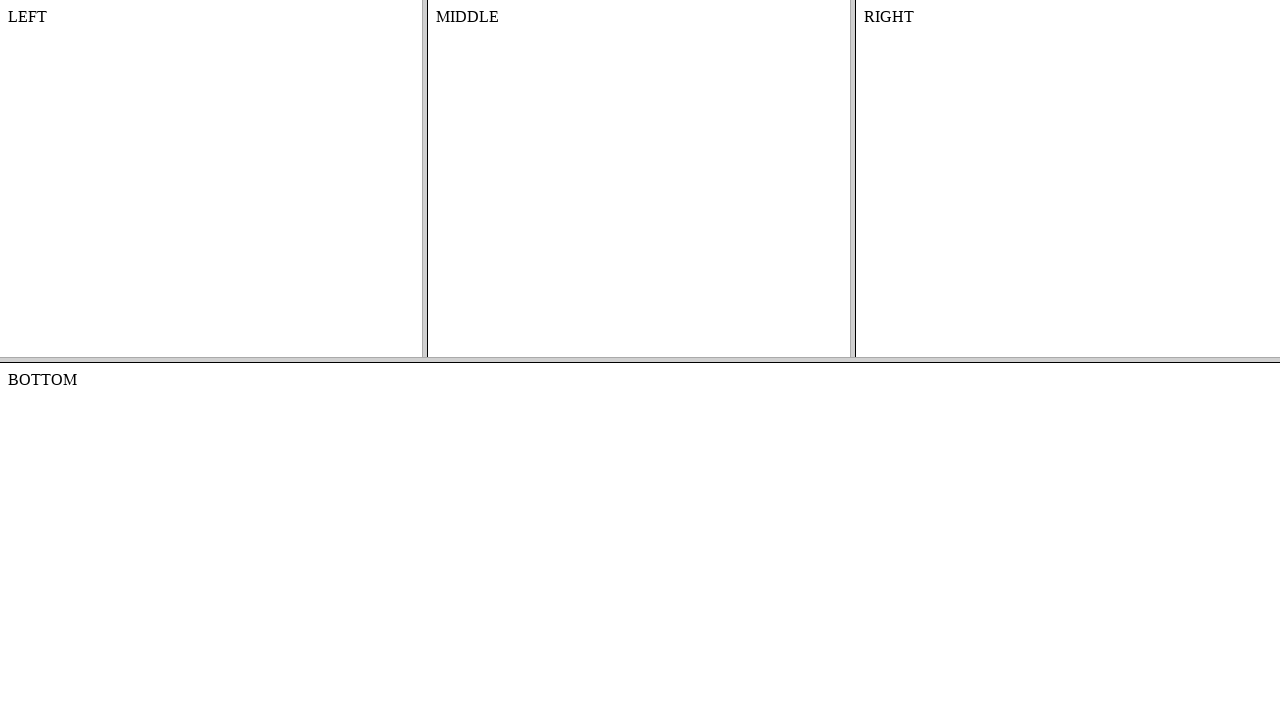

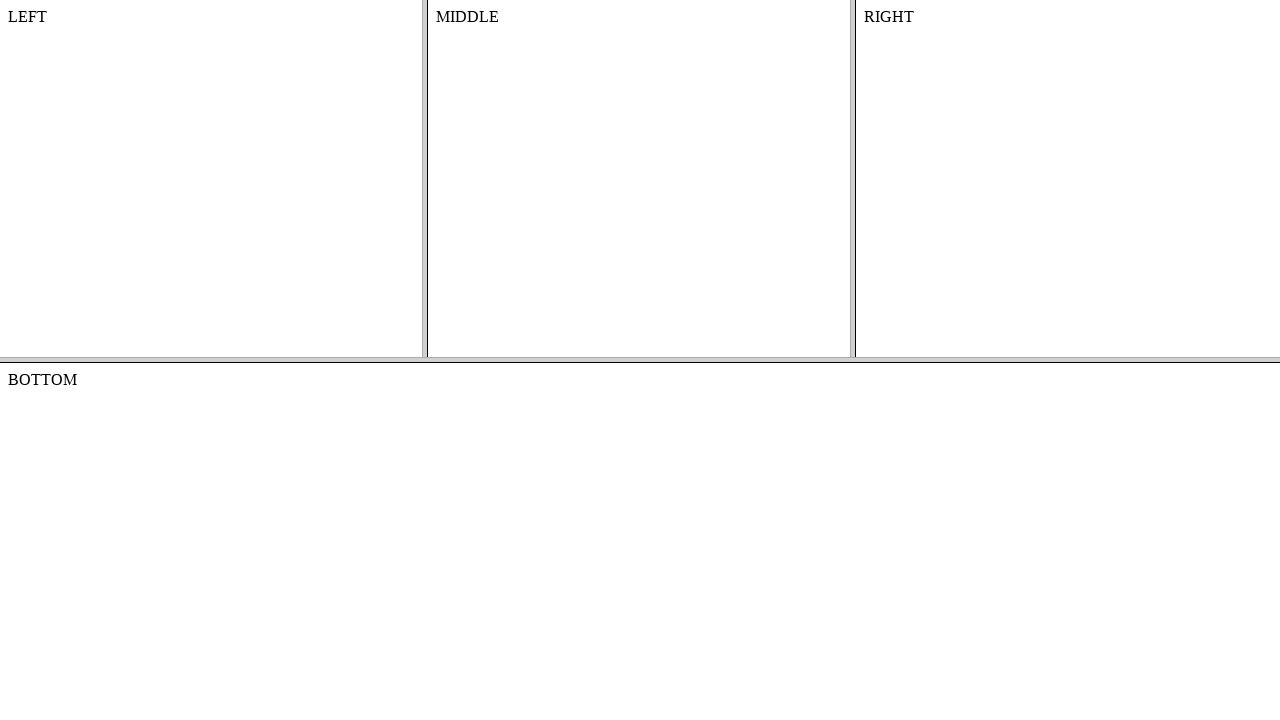